Tests JavaScript alert handling by clicking a button to trigger an alert and then accepting it

Starting URL: https://the-internet.herokuapp.com/javascript_alerts

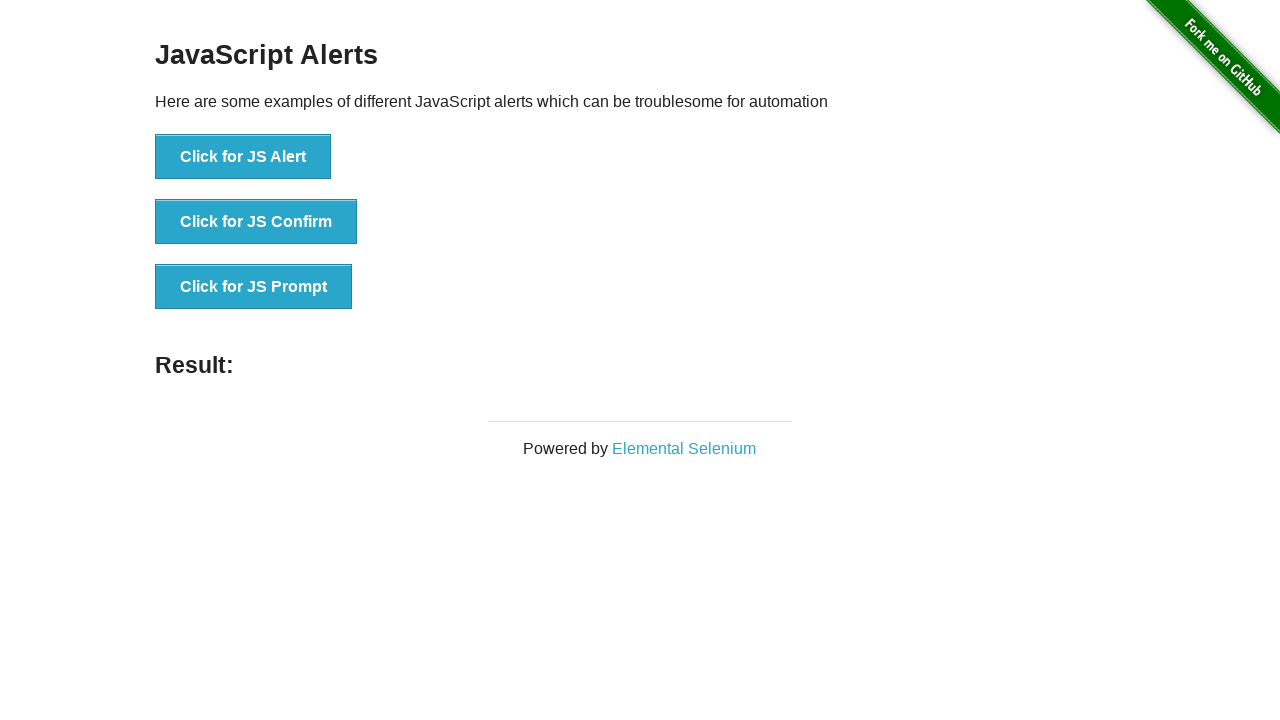

Clicked button to trigger JavaScript alert at (243, 157) on button[onclick='jsAlert()']
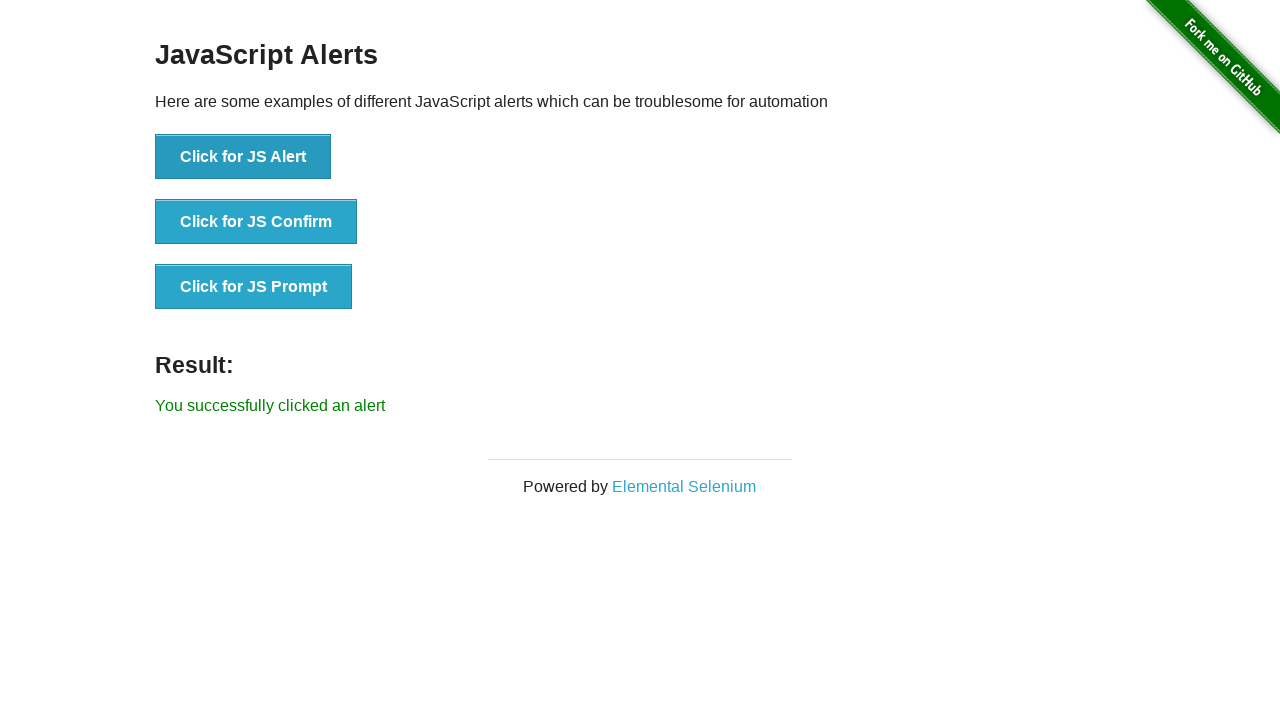

Set up dialog handler to accept alerts
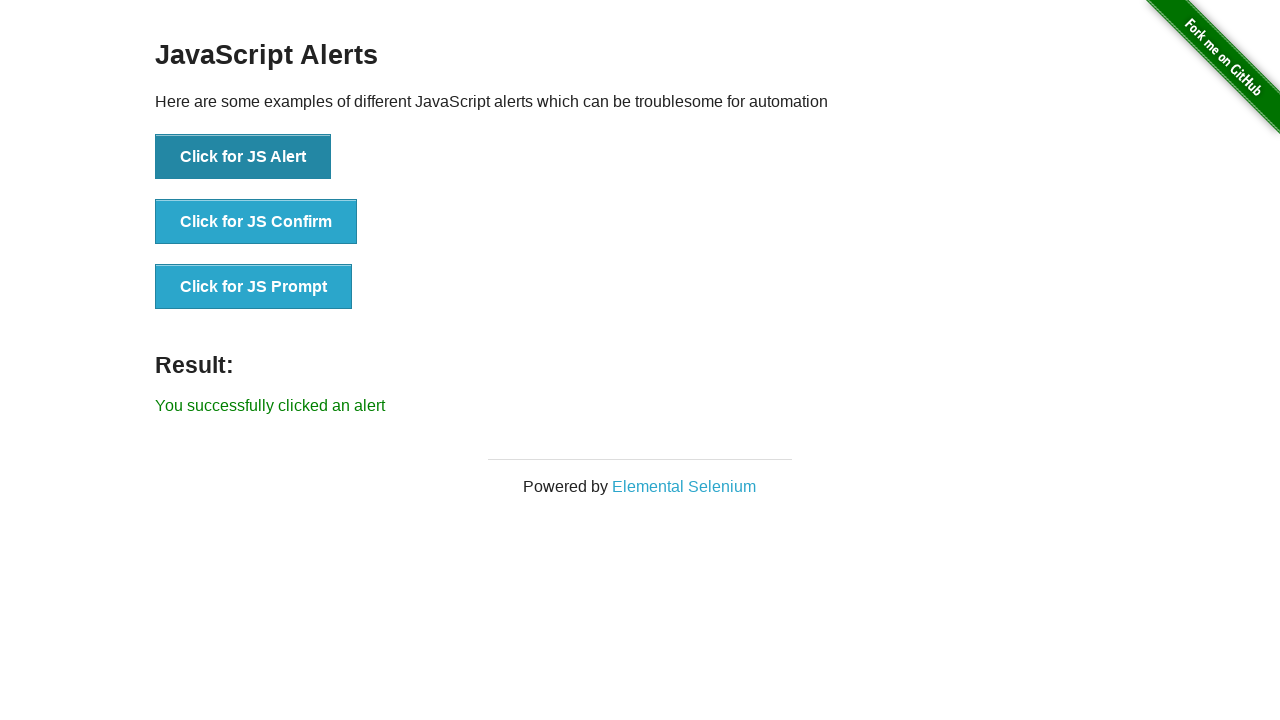

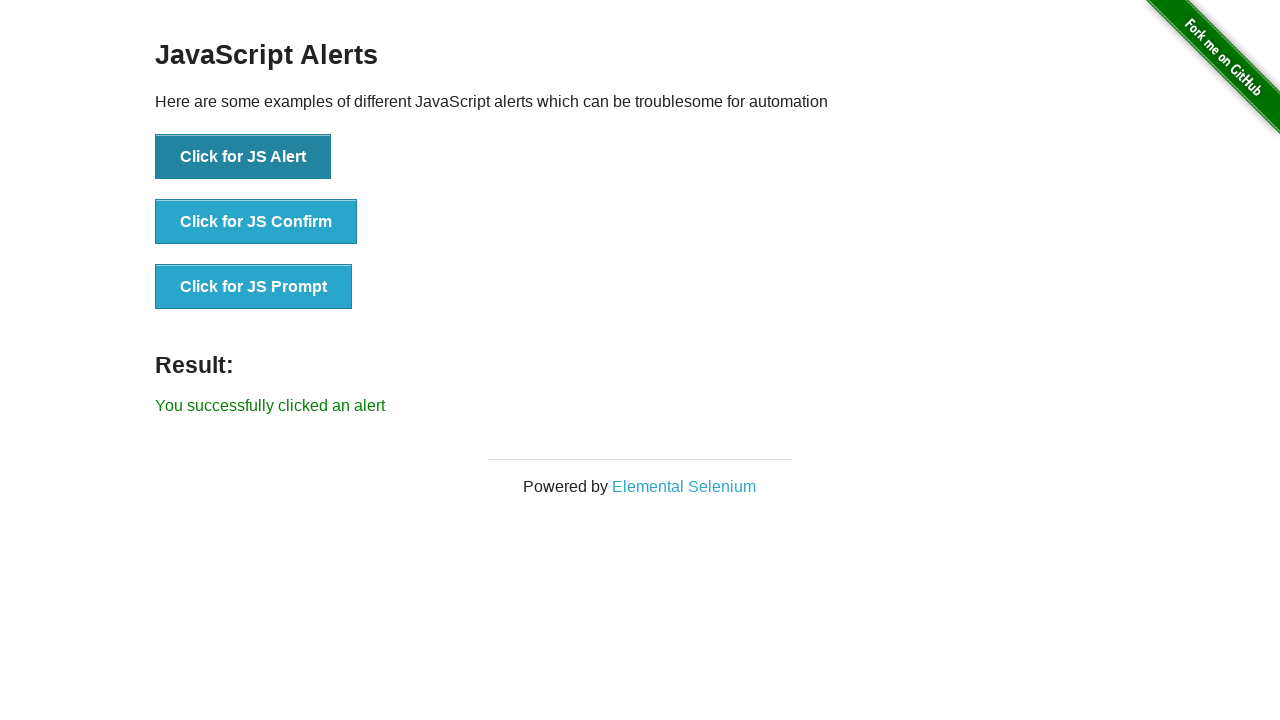